Tests the text box form on DemoQA by filling in the user name and current address fields, then scrolling down the page

Starting URL: https://demoqa.com/text-box

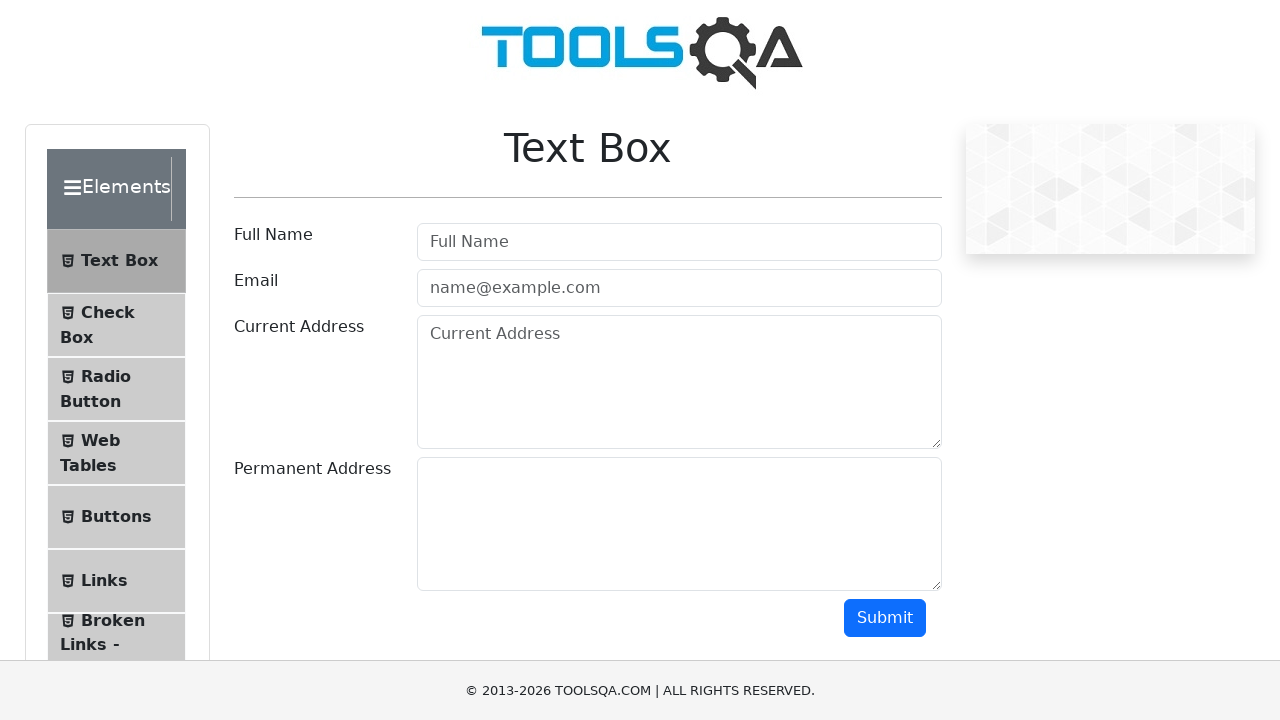

Filled user name field with 'Monisha' on #userName
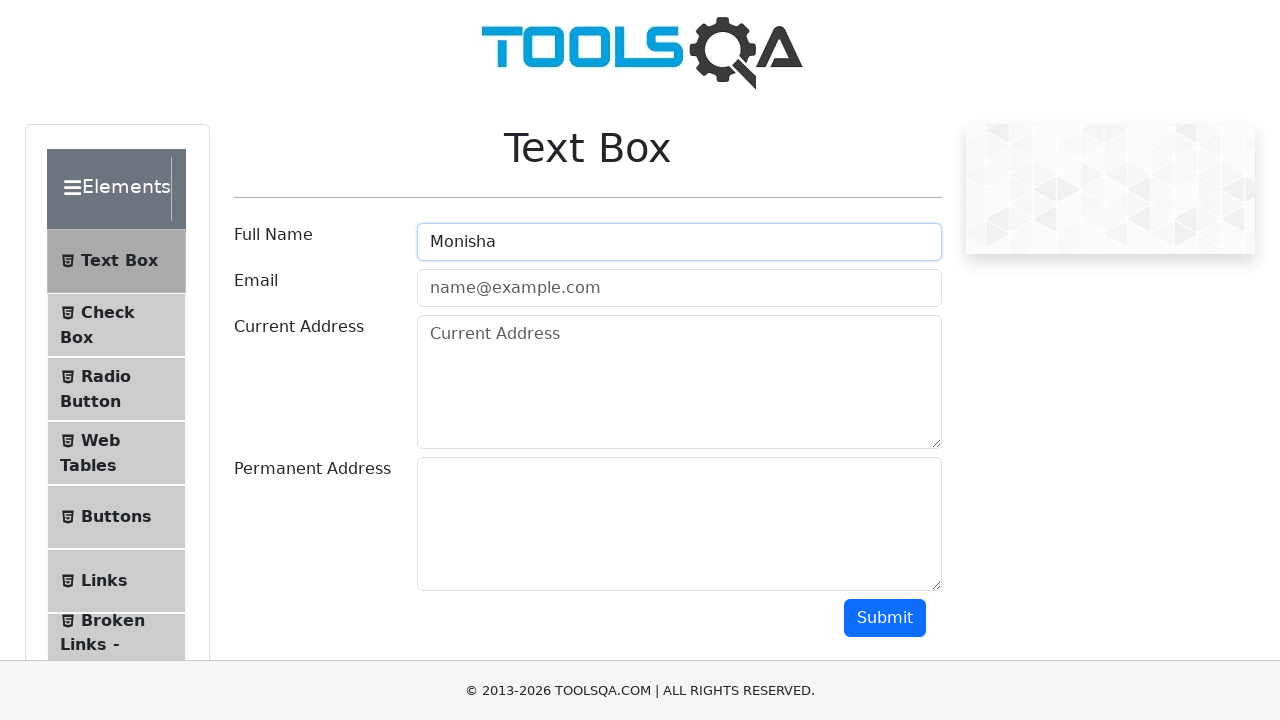

Filled current address field with 'infomats technology in salem.' on #currentAddress
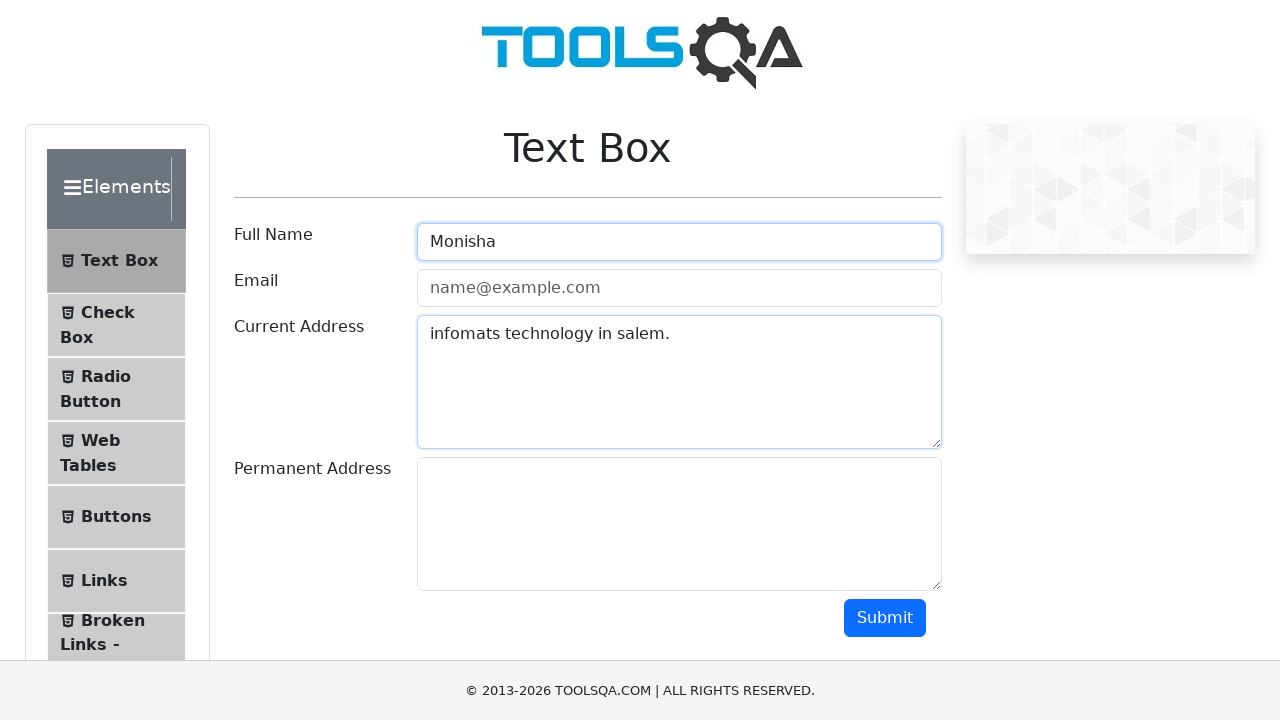

Scrolled down the page by 200 pixels
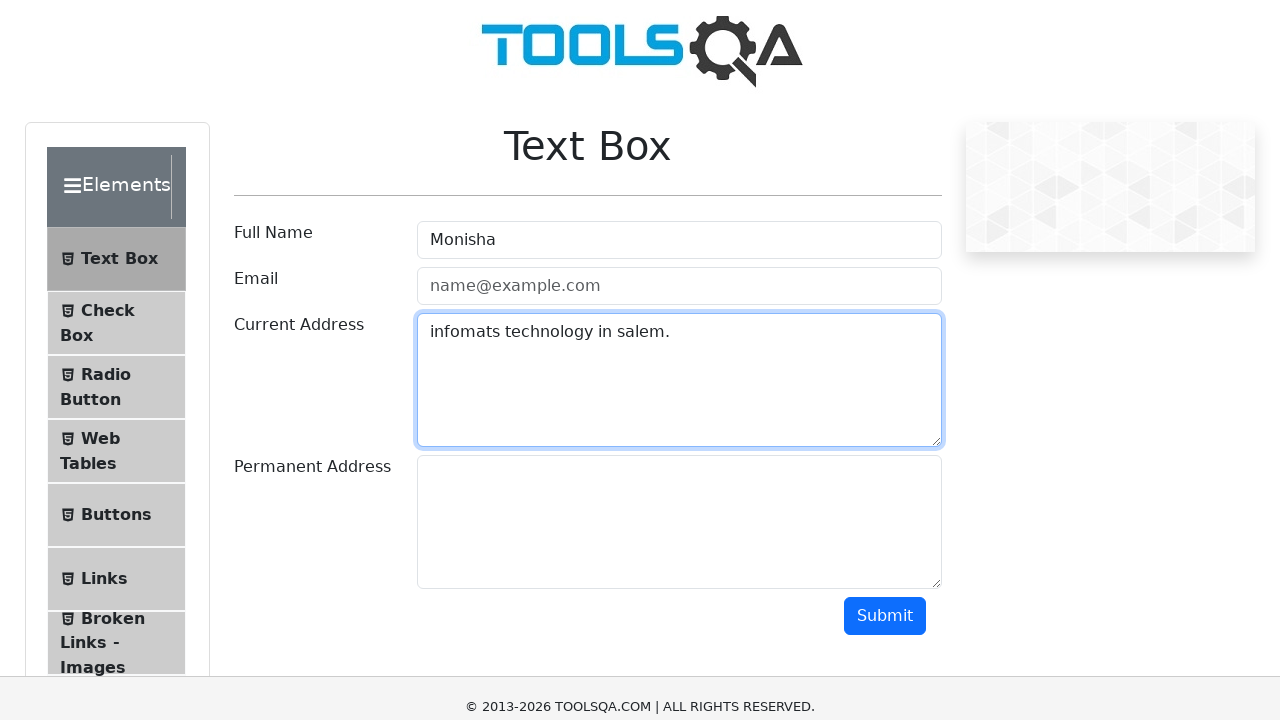

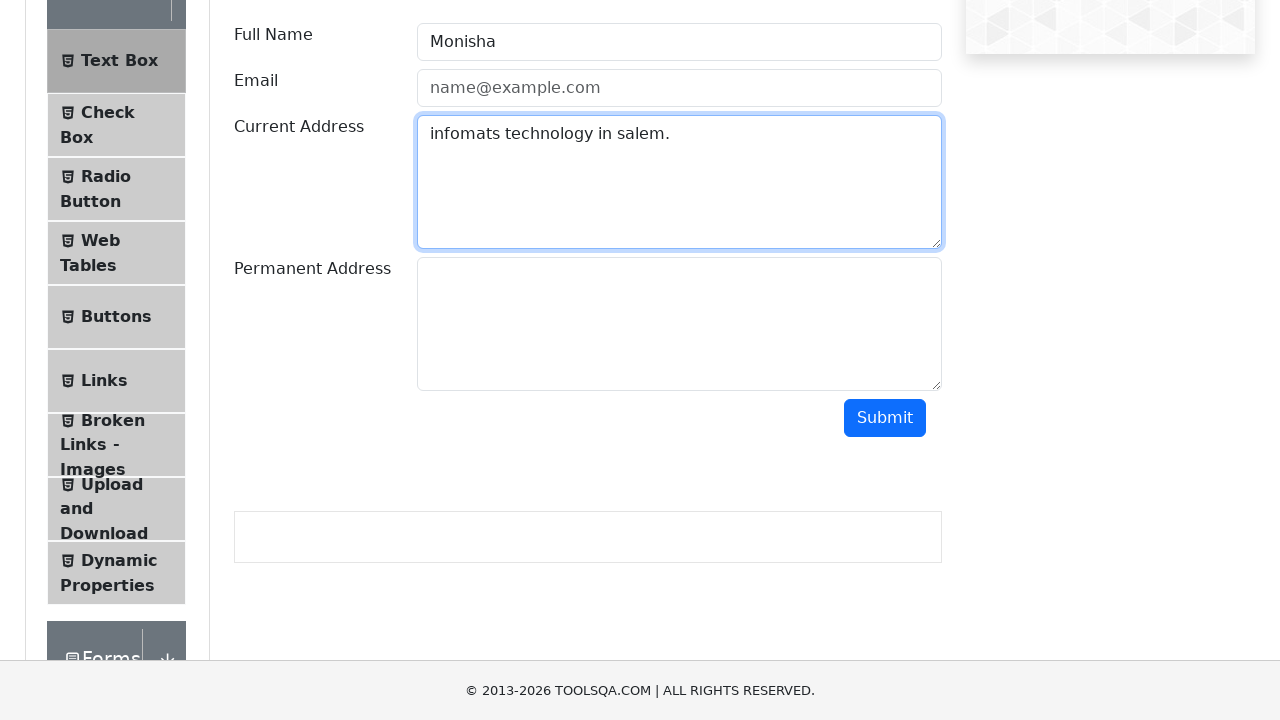